Tests Python.org search functionality by entering "pycon" in the search box and submitting the search

Starting URL: http://www.python.org

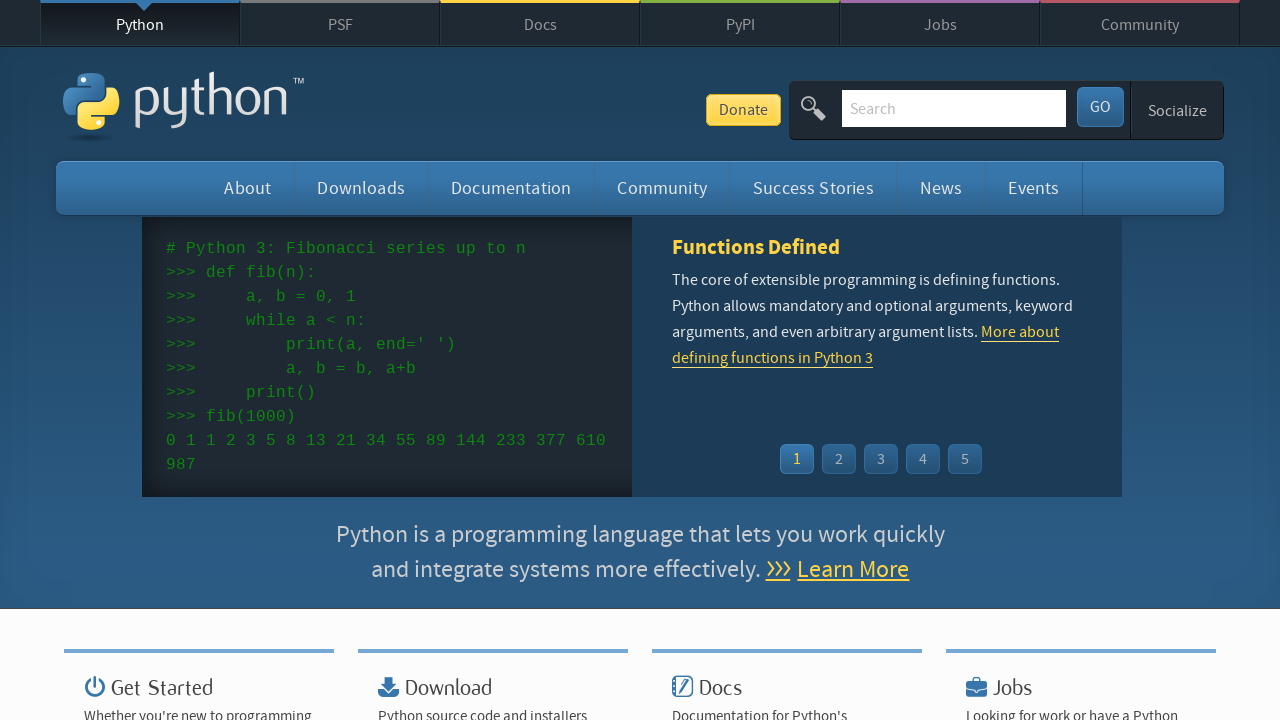

Filled search box with 'pycon' on input[name='q']
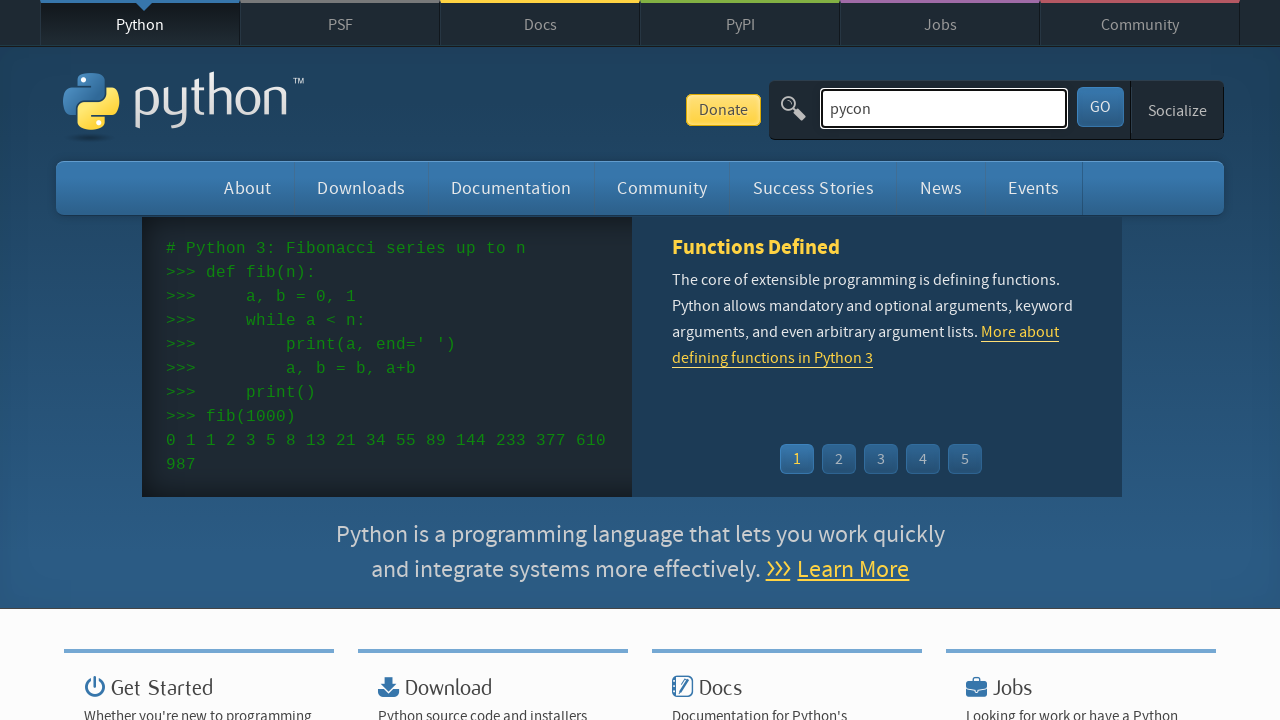

Pressed Enter to submit search
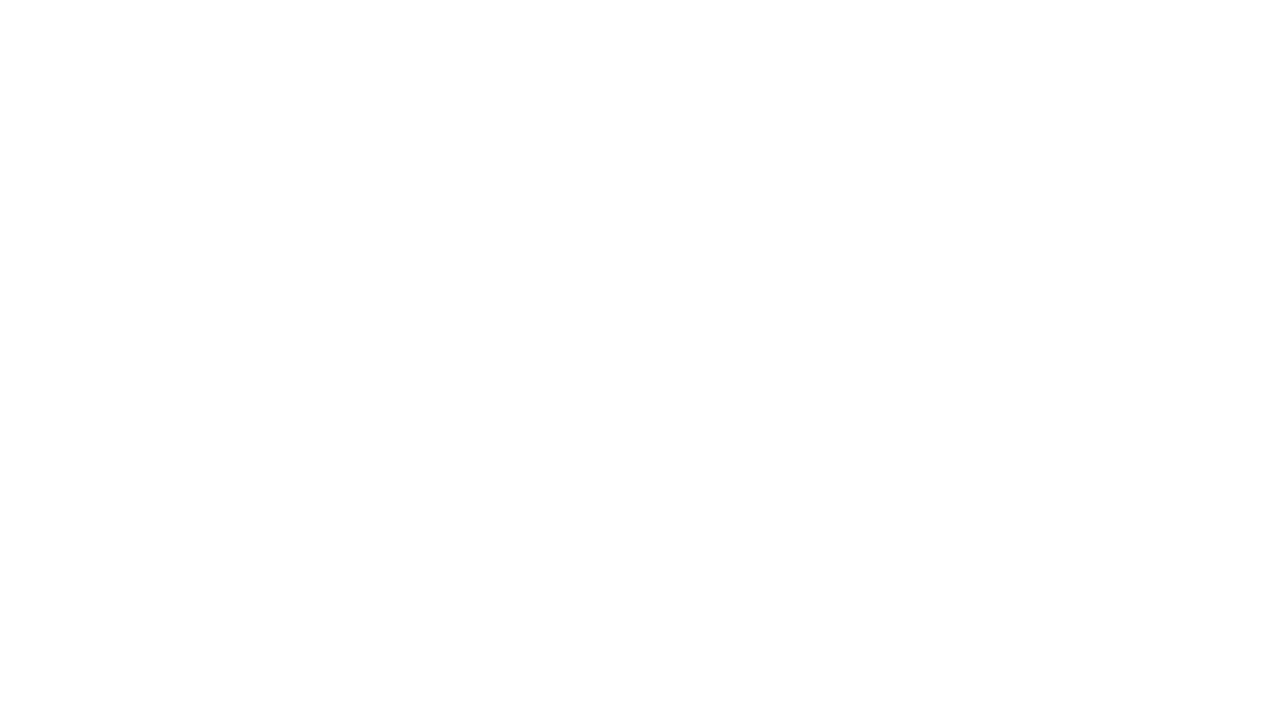

Search results loaded (networkidle)
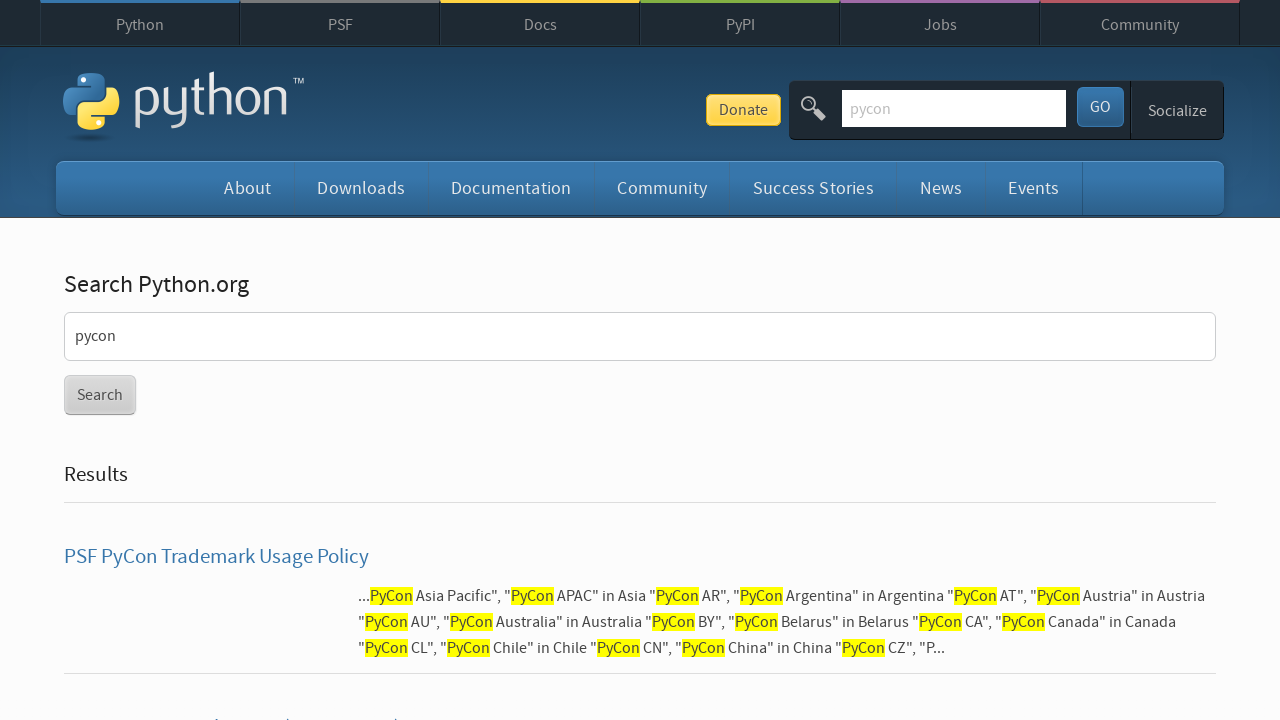

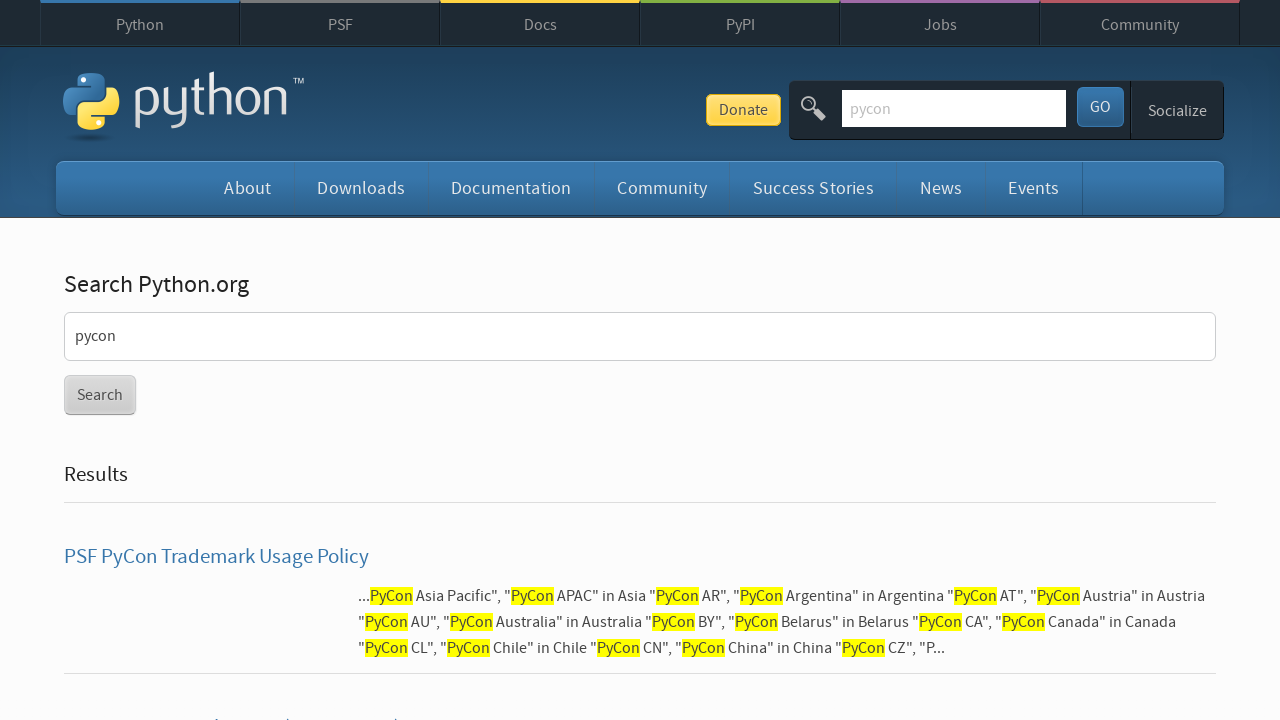